Tests key press functionality by clicking an input field, sending a SPACE key, and verifying the result is displayed

Starting URL: https://the-internet.herokuapp.com/key_presses

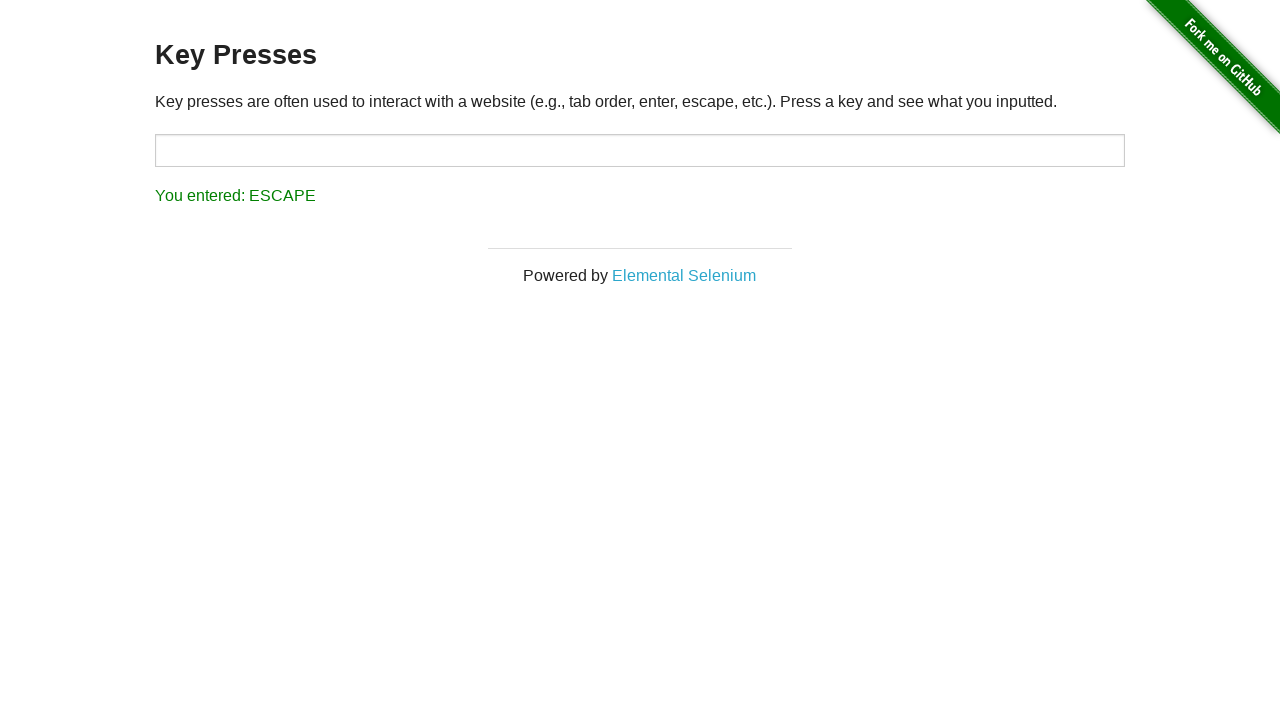

Clicked on input field to focus it at (640, 150) on #target
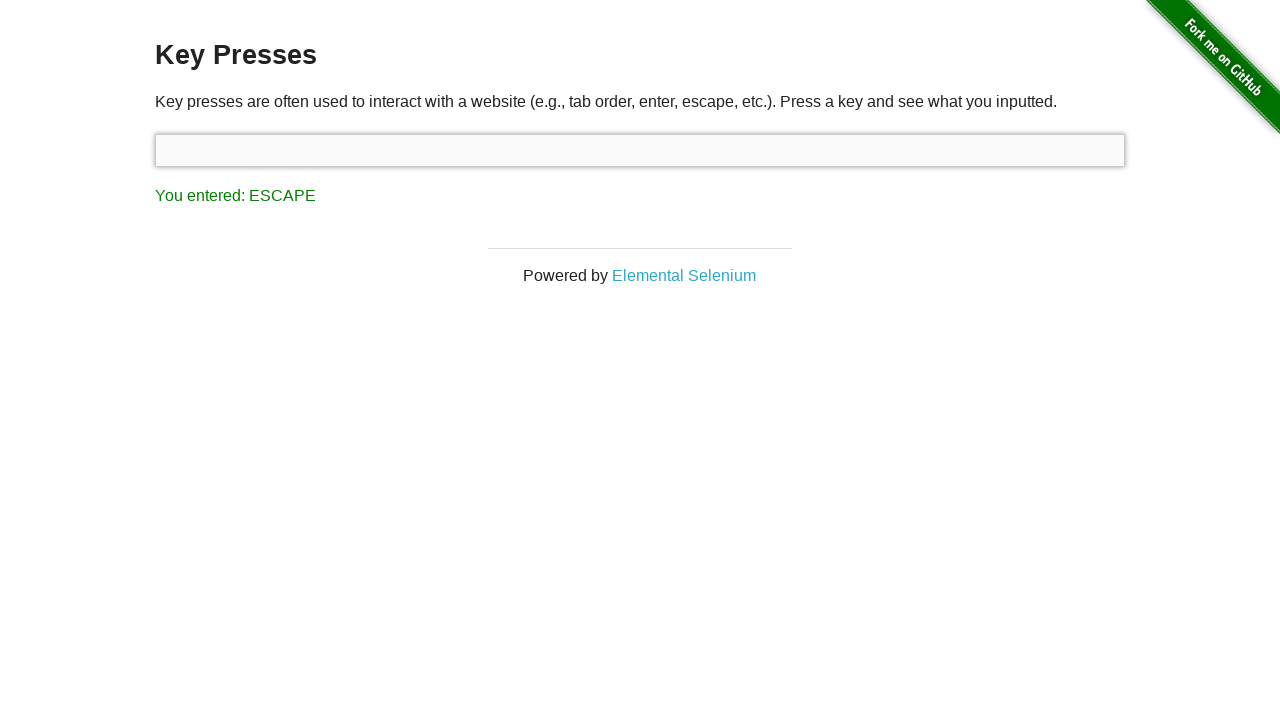

Pressed SPACE key on focused input field
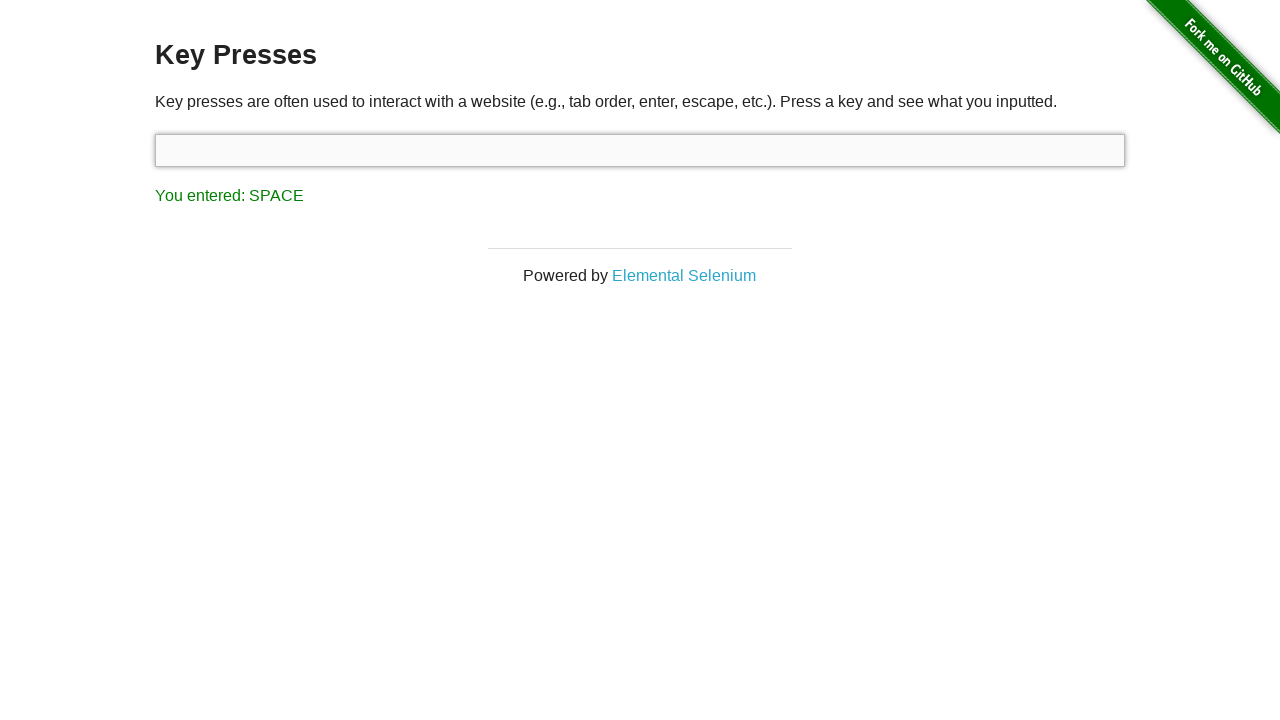

Result displayed showing 'You entered: SPACE'
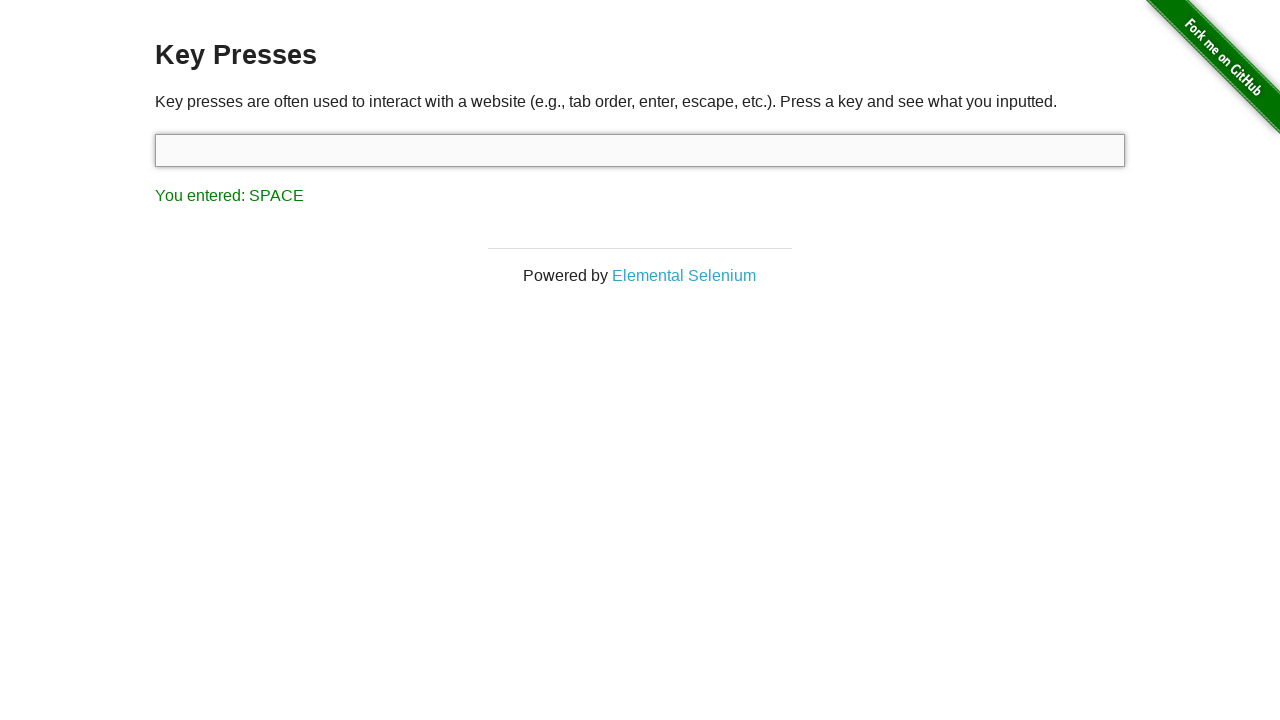

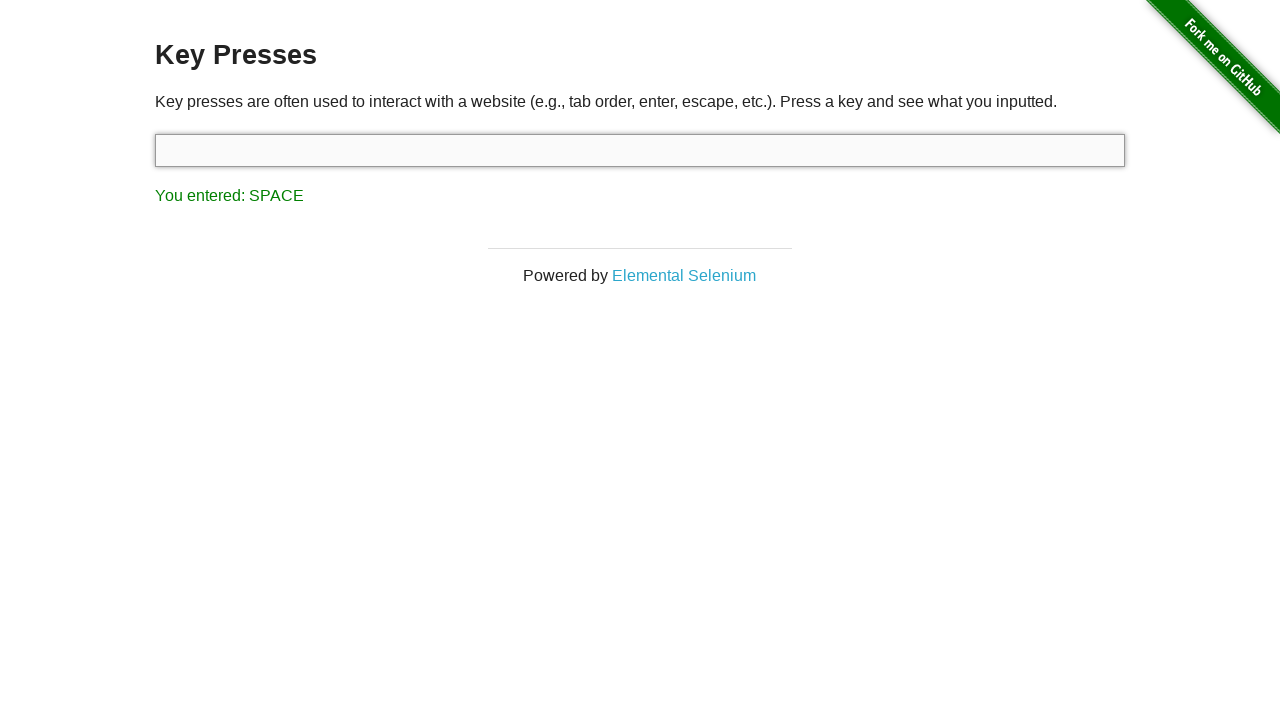